Tests the Join section call-to-action button by clicking Join Now and verifying a popup with Maybe Later button appears

Starting URL: https://is-218001-final.vercel.app/

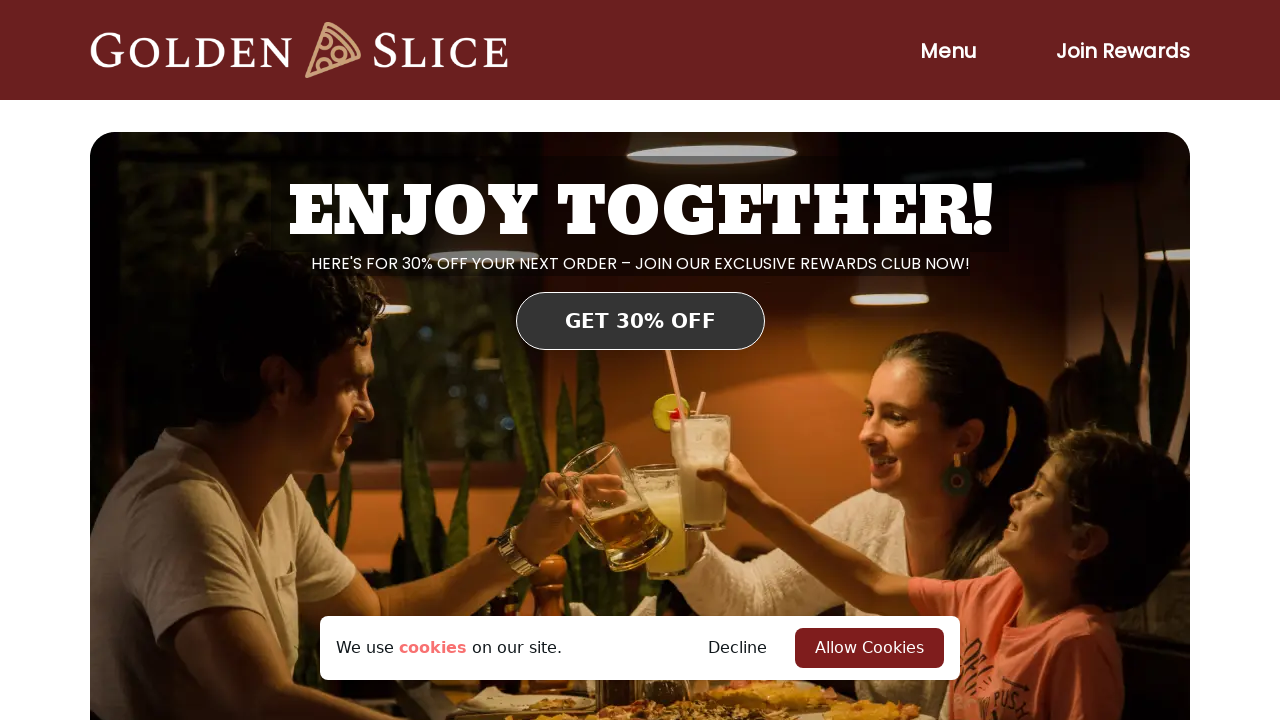

Located and waited for Join Now button to be visible
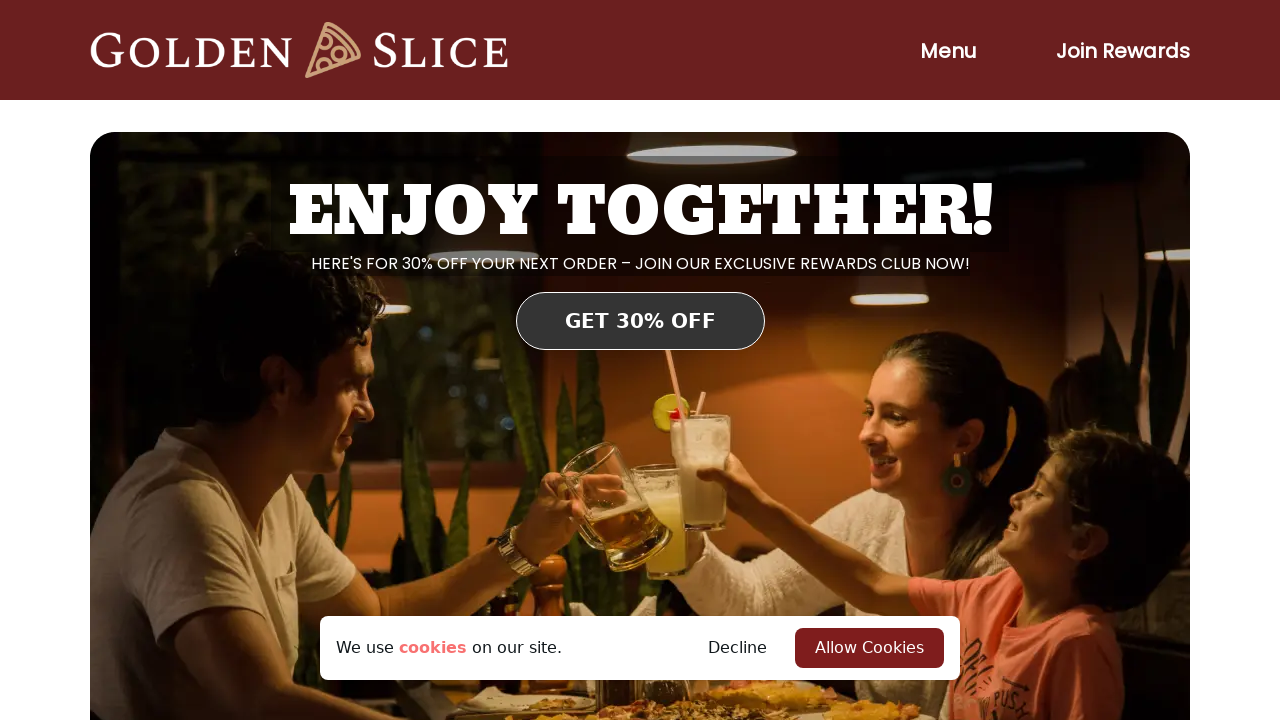

Clicked Join Now button at (981, 400) on button >> internal:has-text="Join Now"i
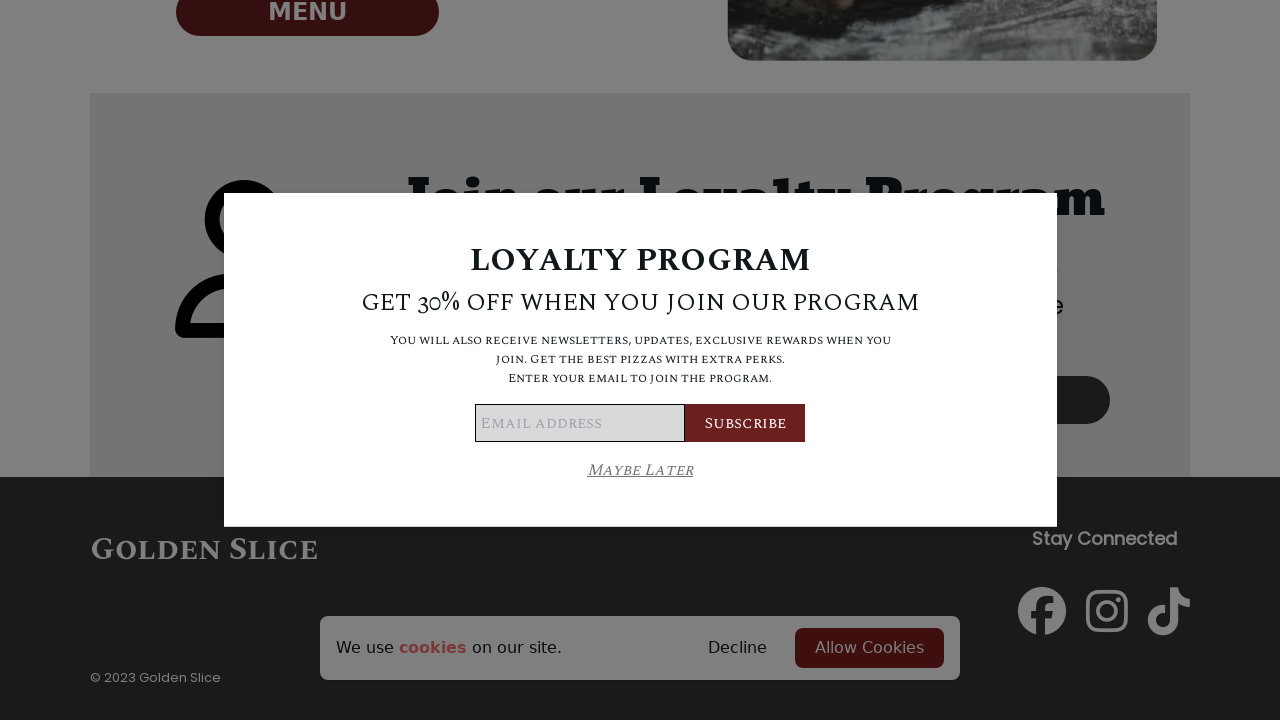

Verified popup appeared with Maybe Later button visible
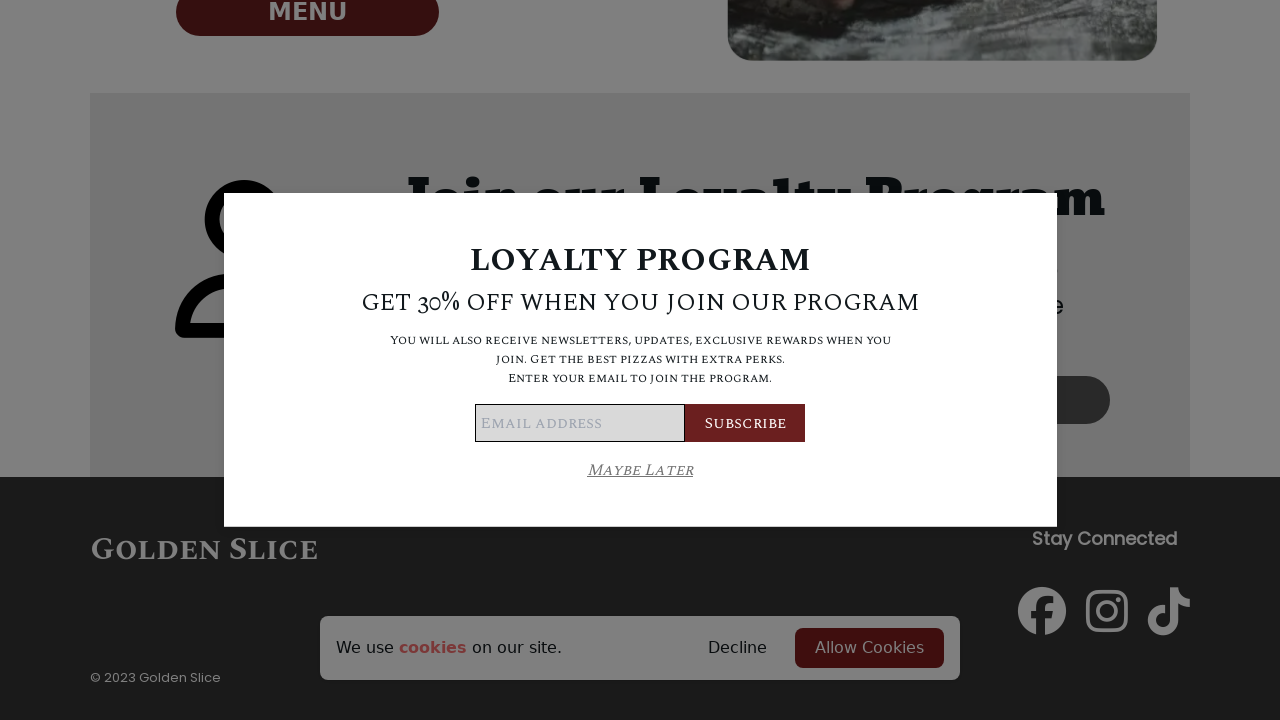

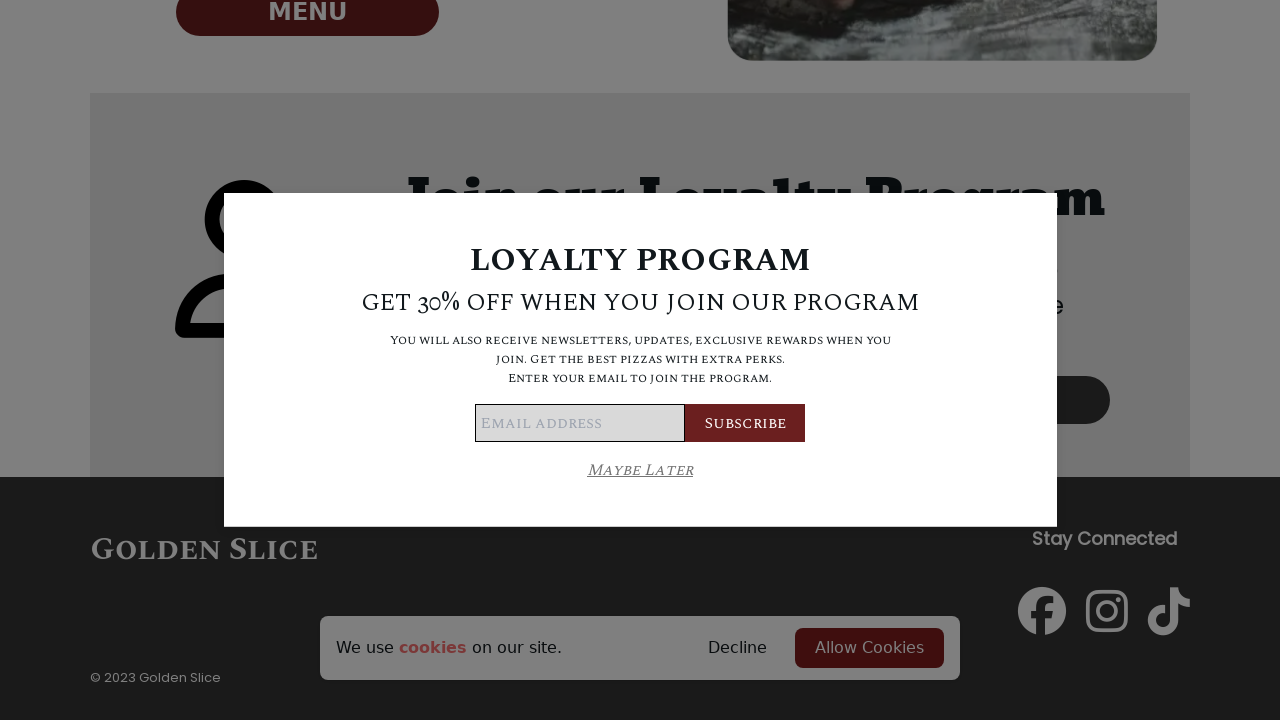